Tests that the home page title contains "DaveAI" to verify the correct page is loaded

Starting URL: https://www.iamdave.ai/

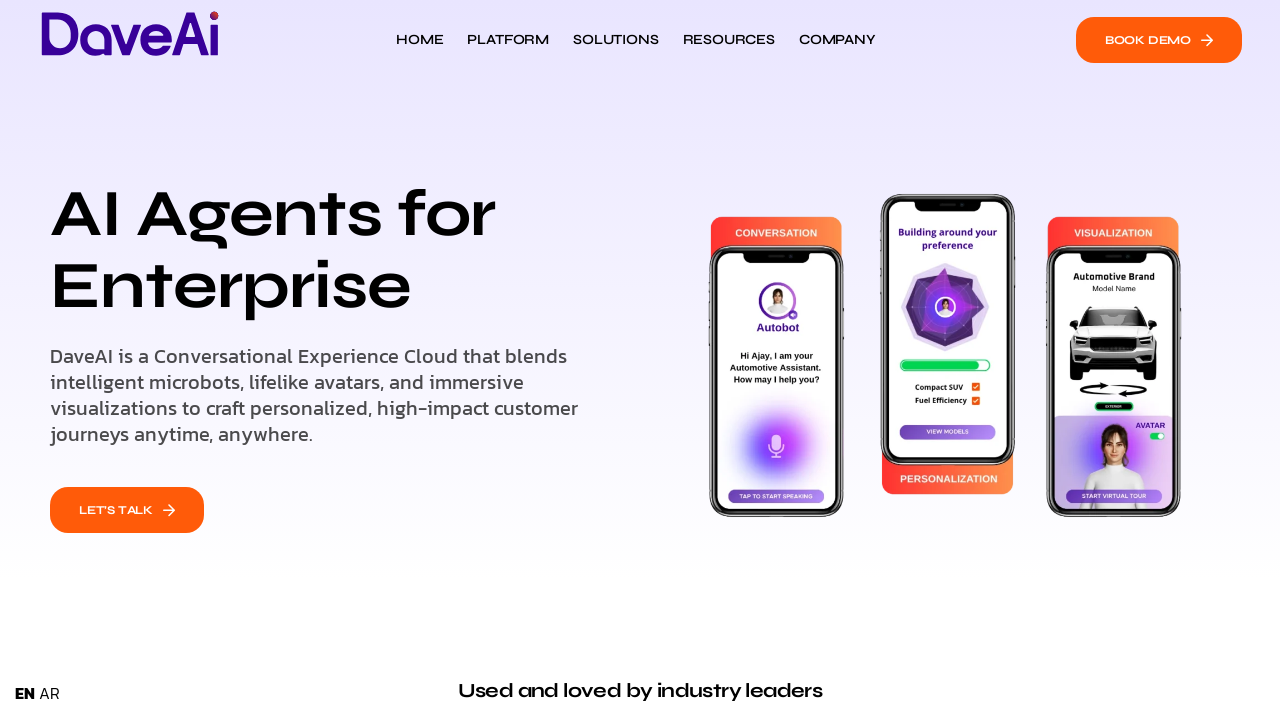

Navigated to https://www.iamdave.ai/
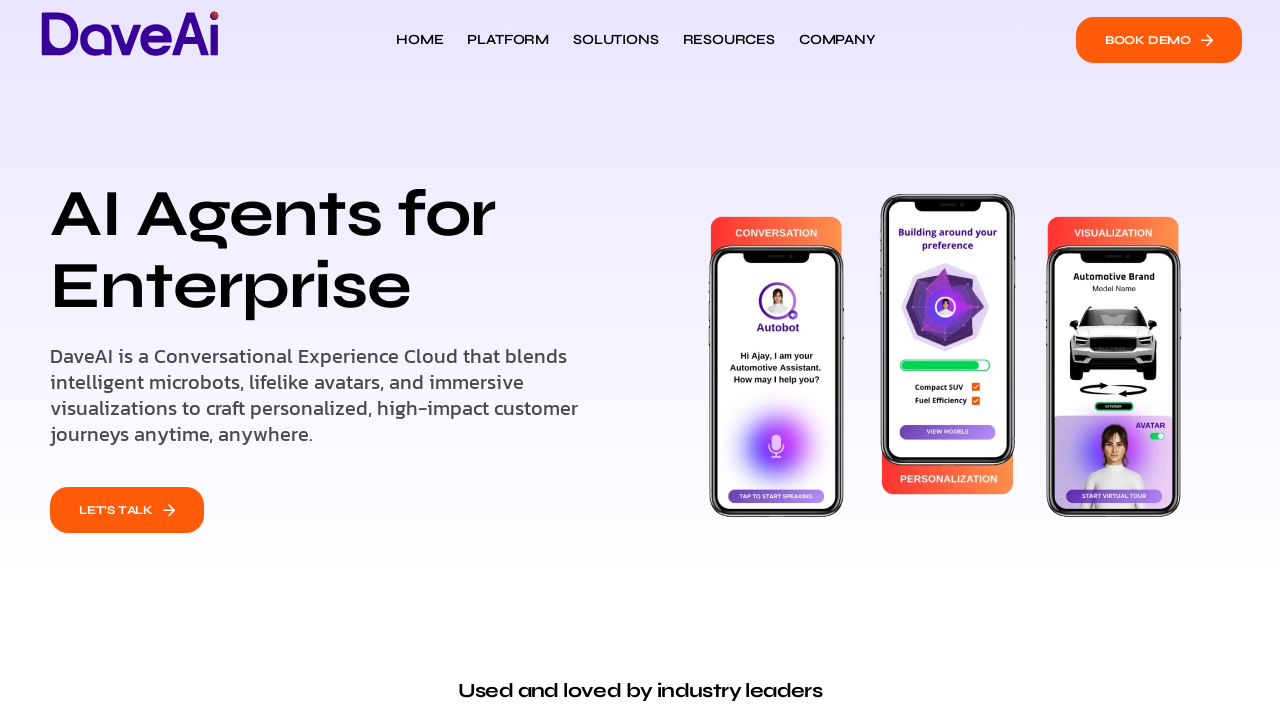

Retrieved page title
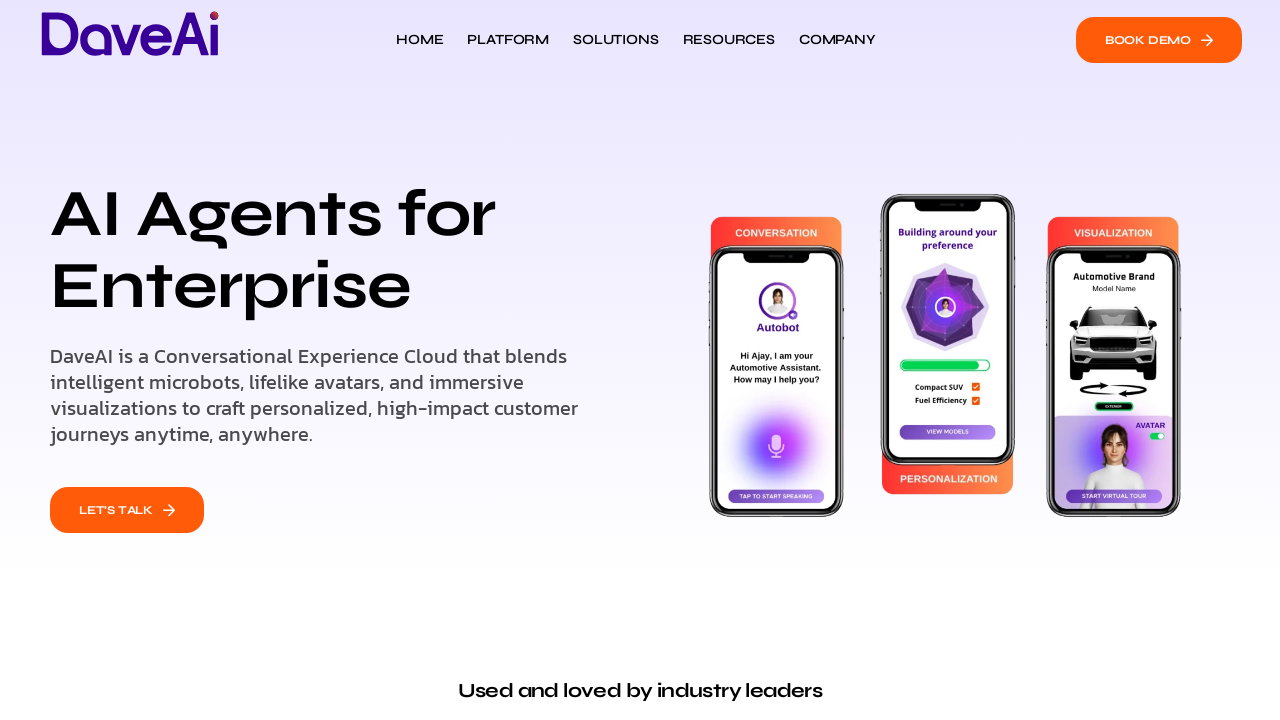

Verified page title contains 'DaveAI'
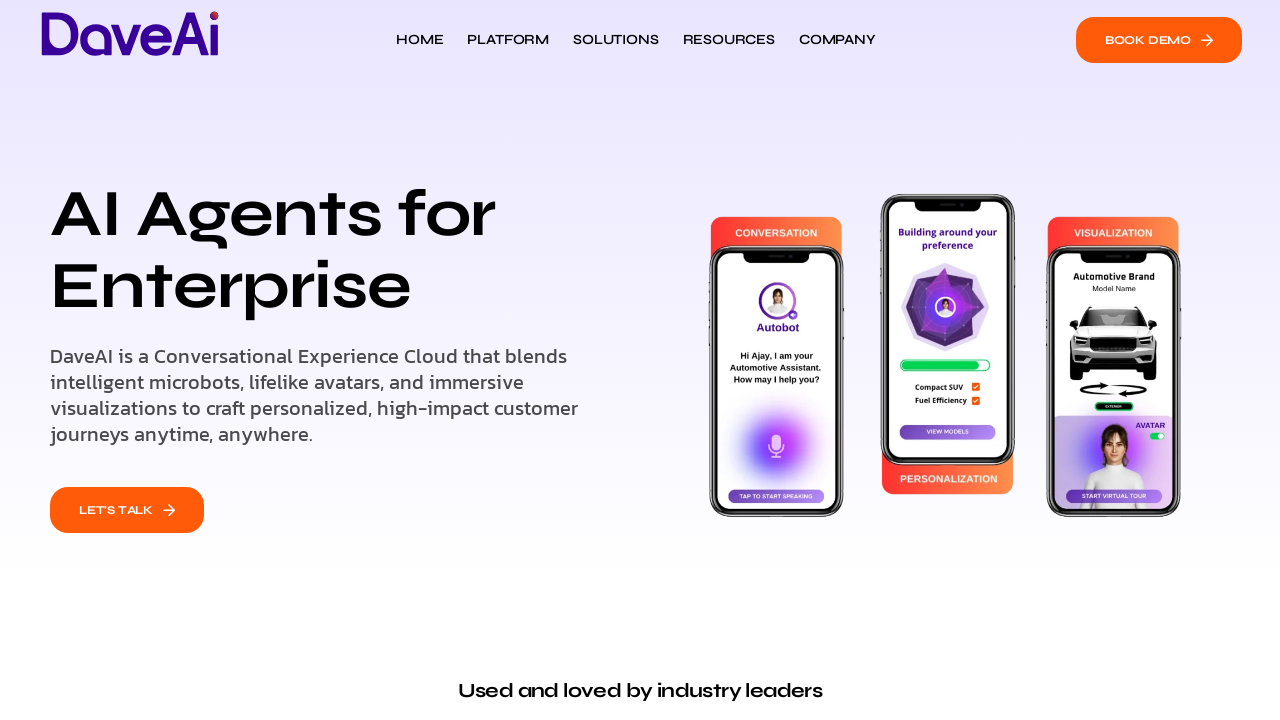

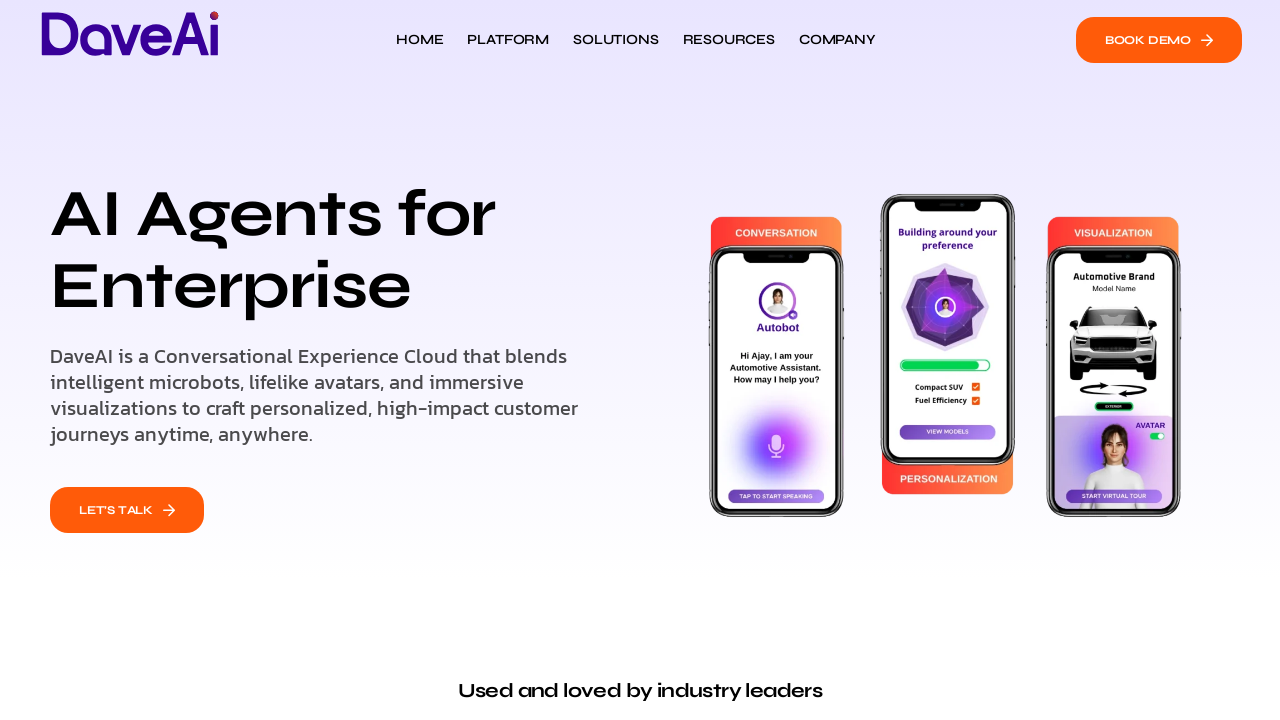